Tests window/tab handling by clicking on social media links (LinkedIn, Twitter, YouTube) that open in new tabs, then iterates through all open windows and closes the Twitter/X tab.

Starting URL: https://awesomeqa.com/hr/web/index.php/auth/login

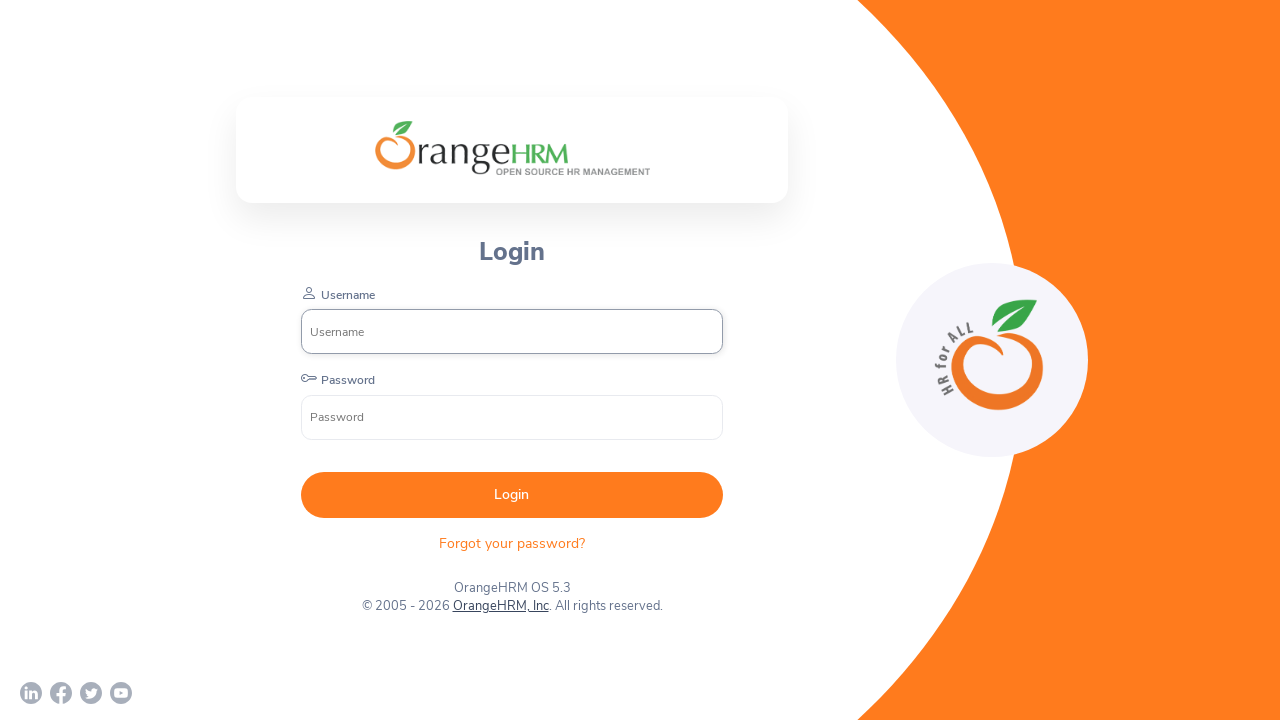

Waited 3 seconds for page to load
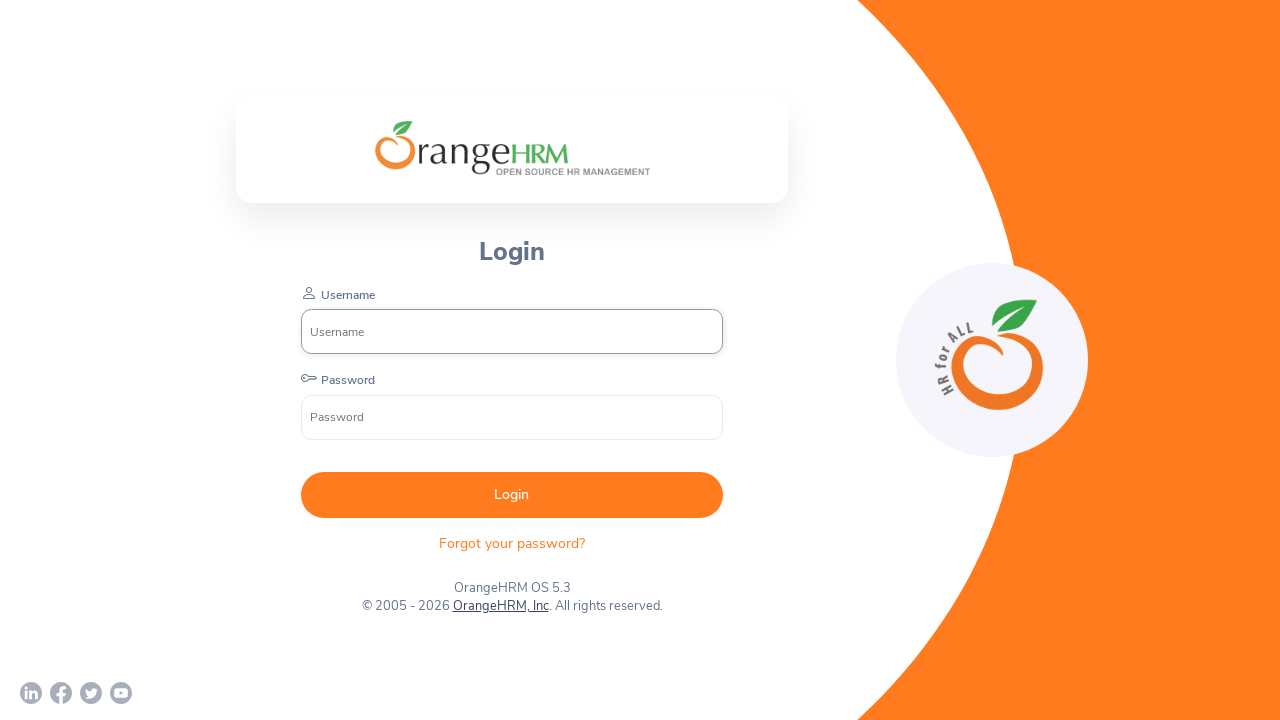

Clicked LinkedIn social media link at (31, 693) on a[href='https://www.linkedin.com/company/orangehrm/mycompany/'] svg
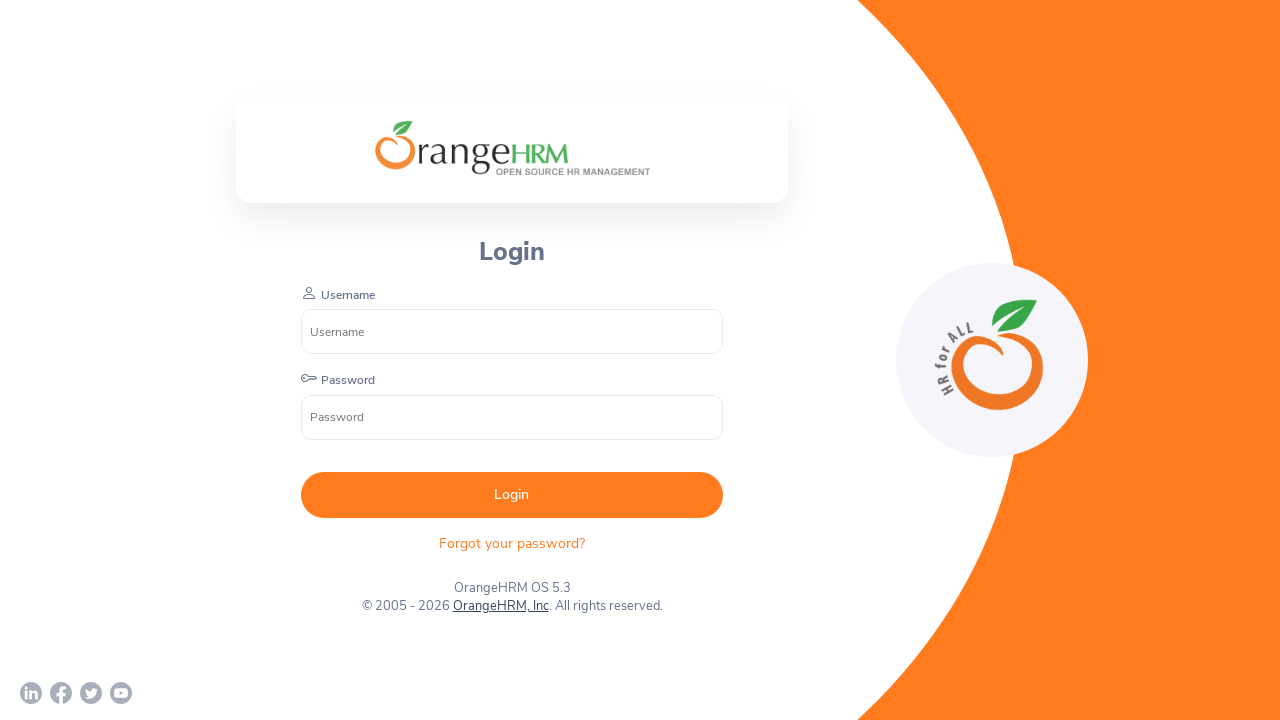

Clicked Twitter social media link at (91, 693) on a[href='https://twitter.com/orangehrm?lang=en'] svg
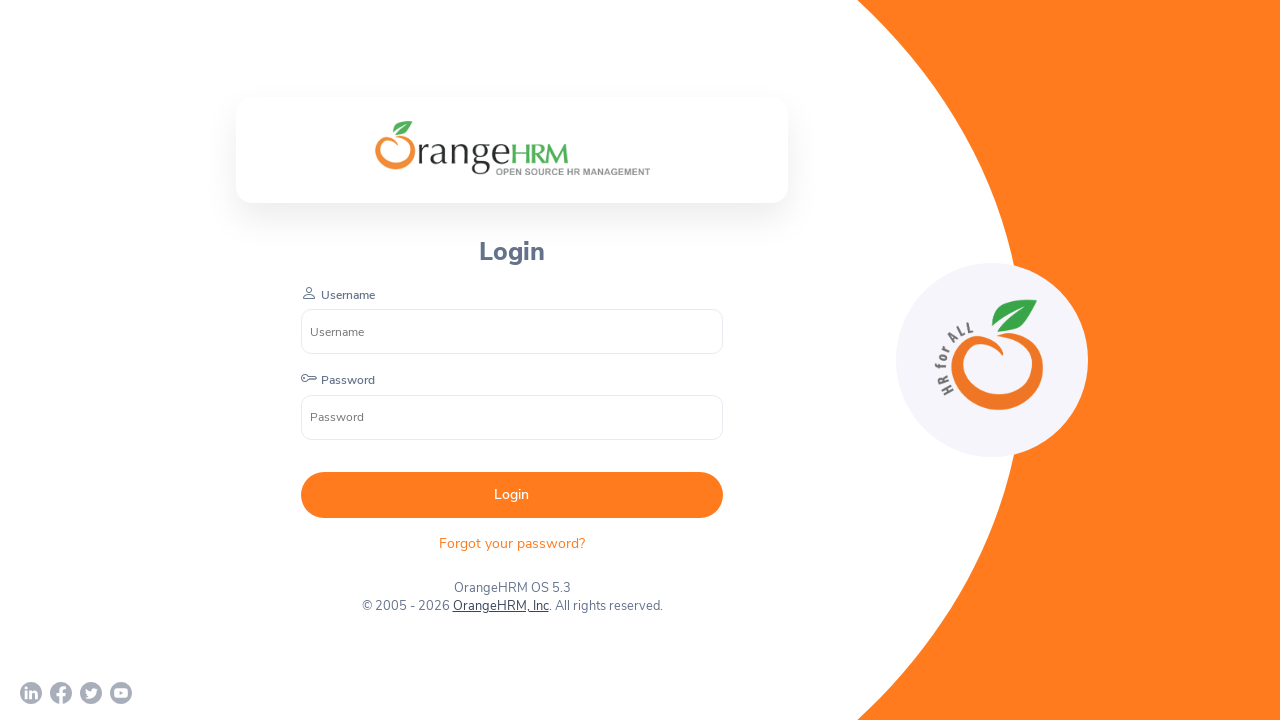

Clicked YouTube social media link at (121, 693) on a[href='https://www.youtube.com/c/OrangeHRMInc'] svg
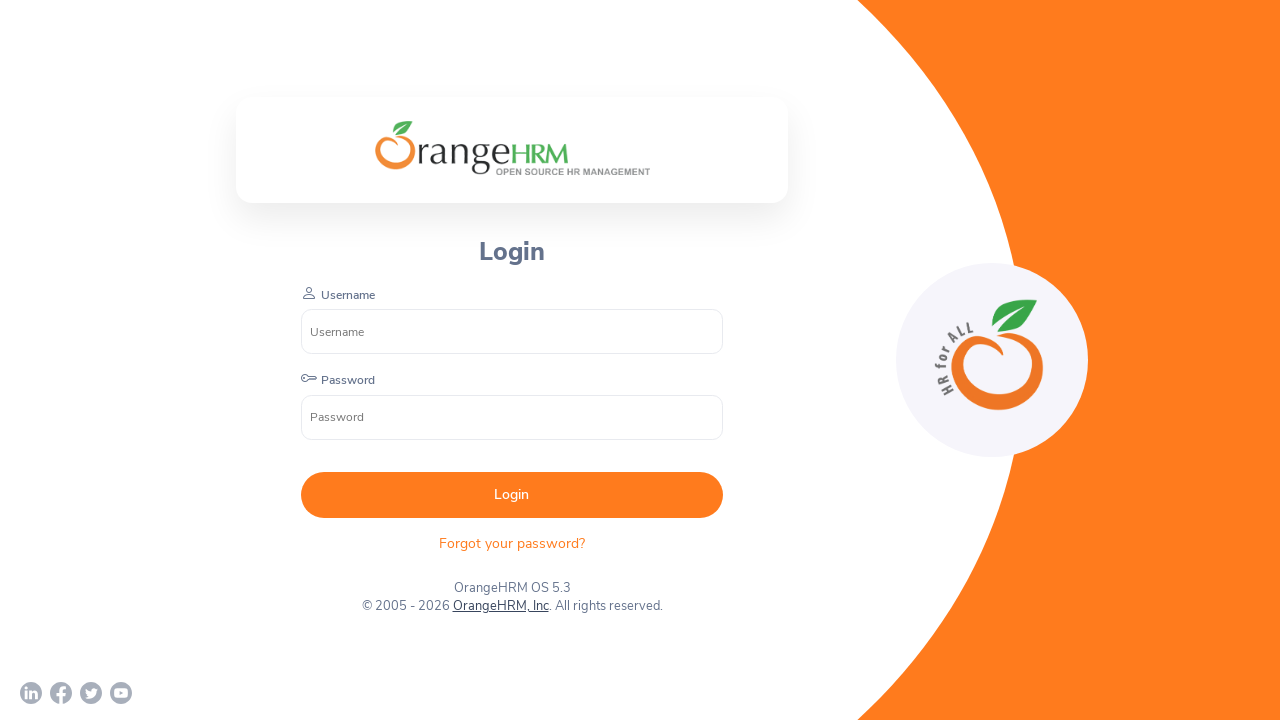

Retrieved all open pages/tabs from context
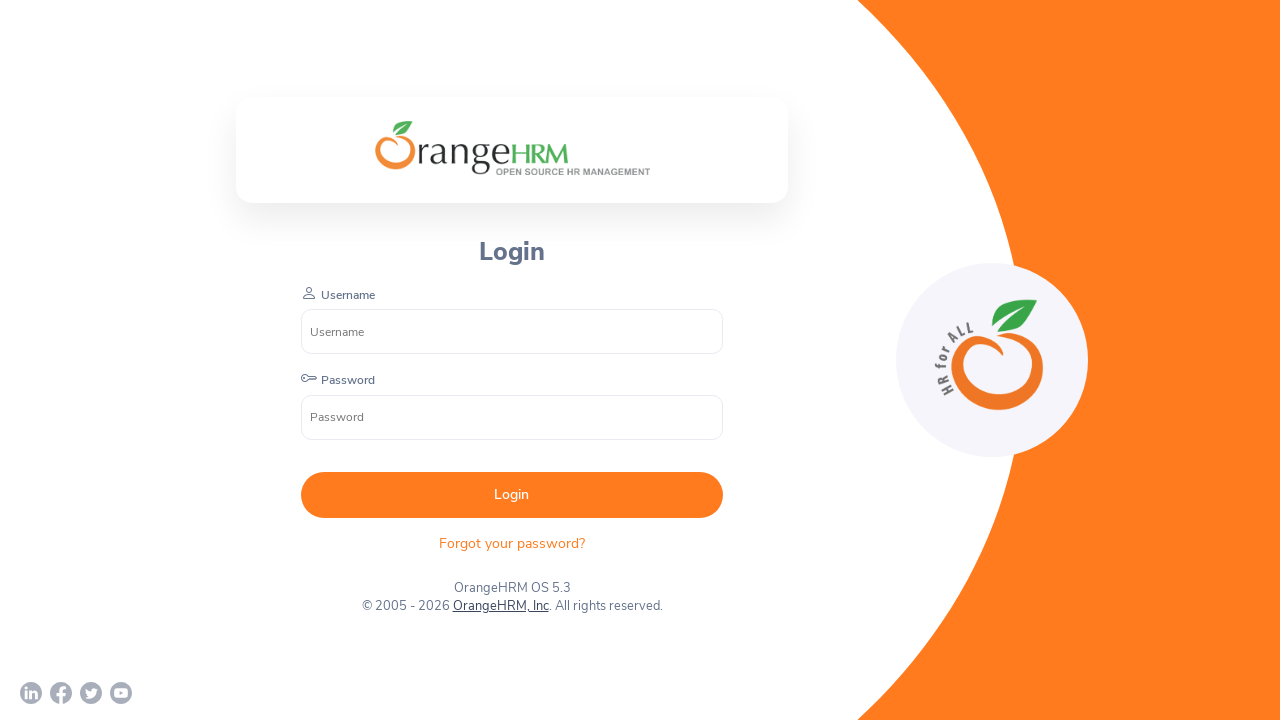

Checked tab URL: https://awesomeqa.com/hr/web/index.php/auth/login
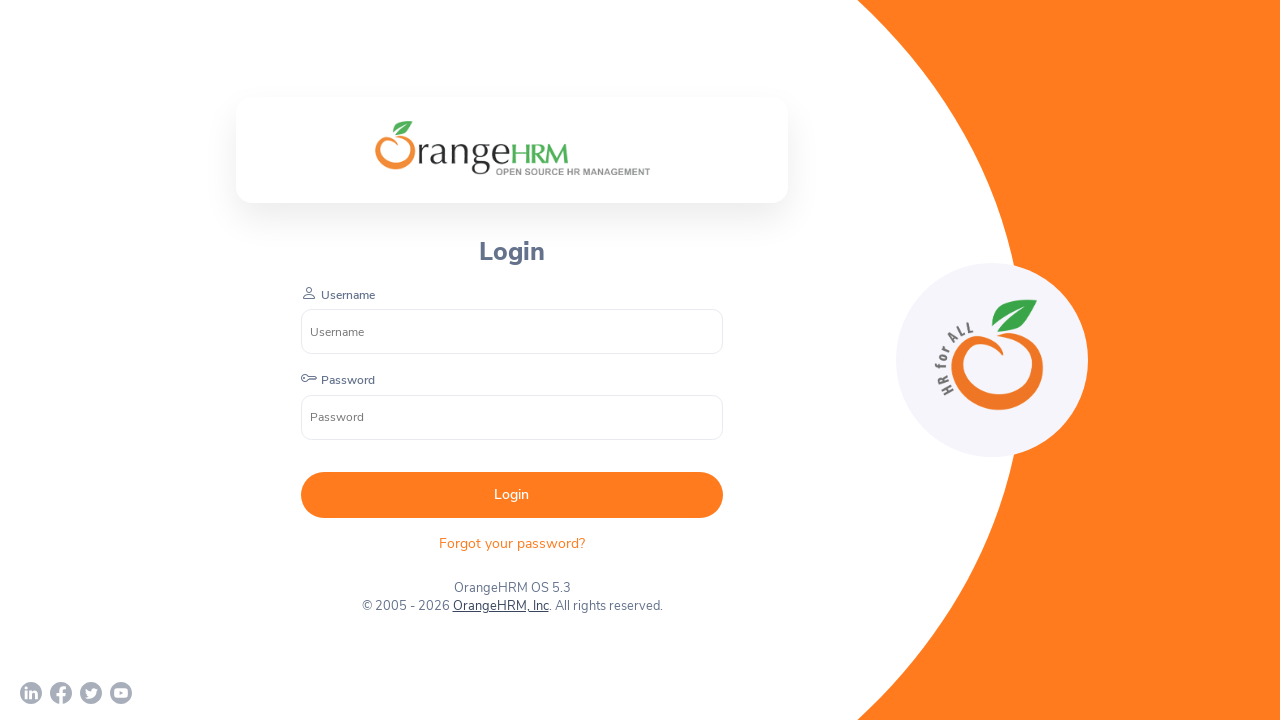

Checked tab URL: chrome-error://chromewebdata/
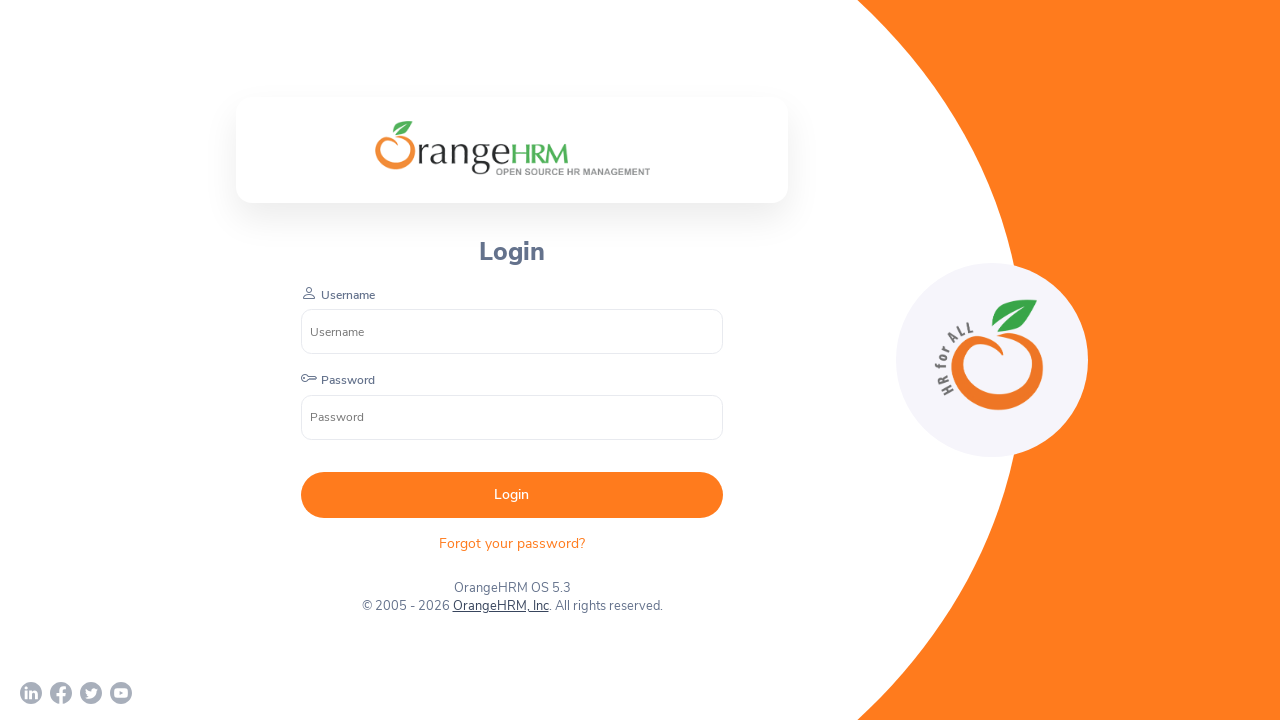

Checked tab URL: chrome-error://chromewebdata/
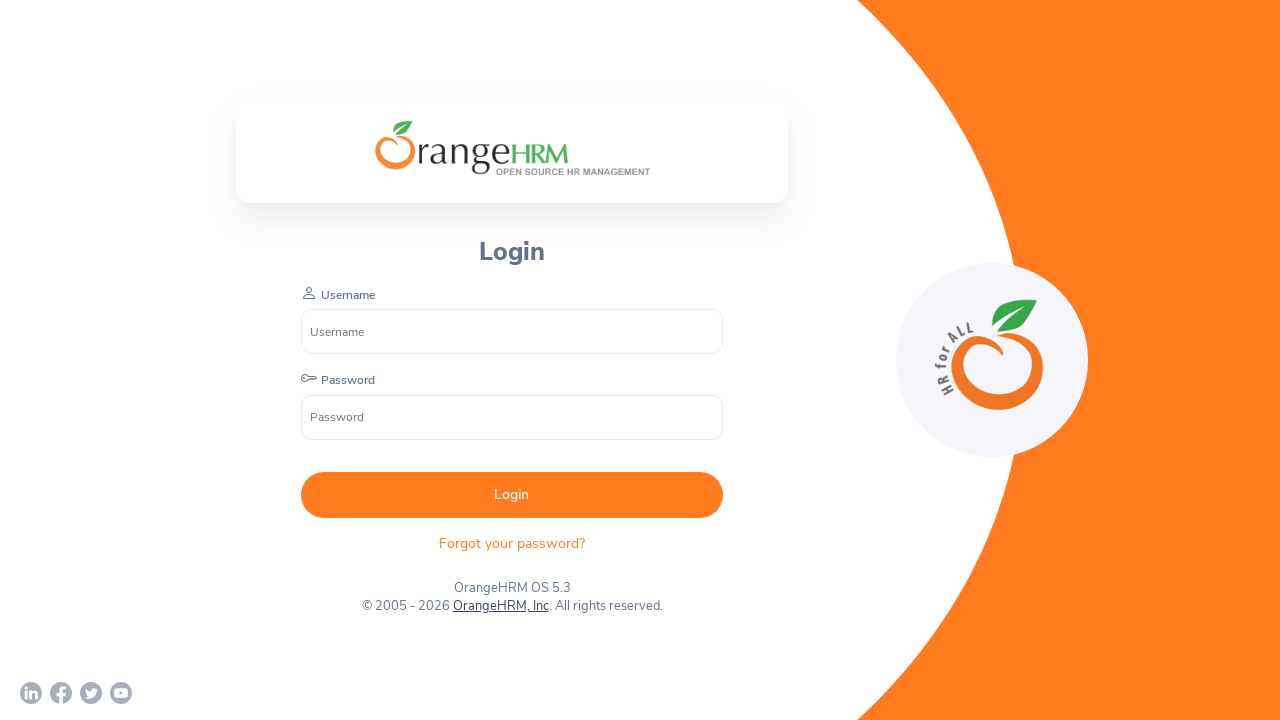

Checked tab URL: https://www.youtube.com/c/OrangeHRMInc
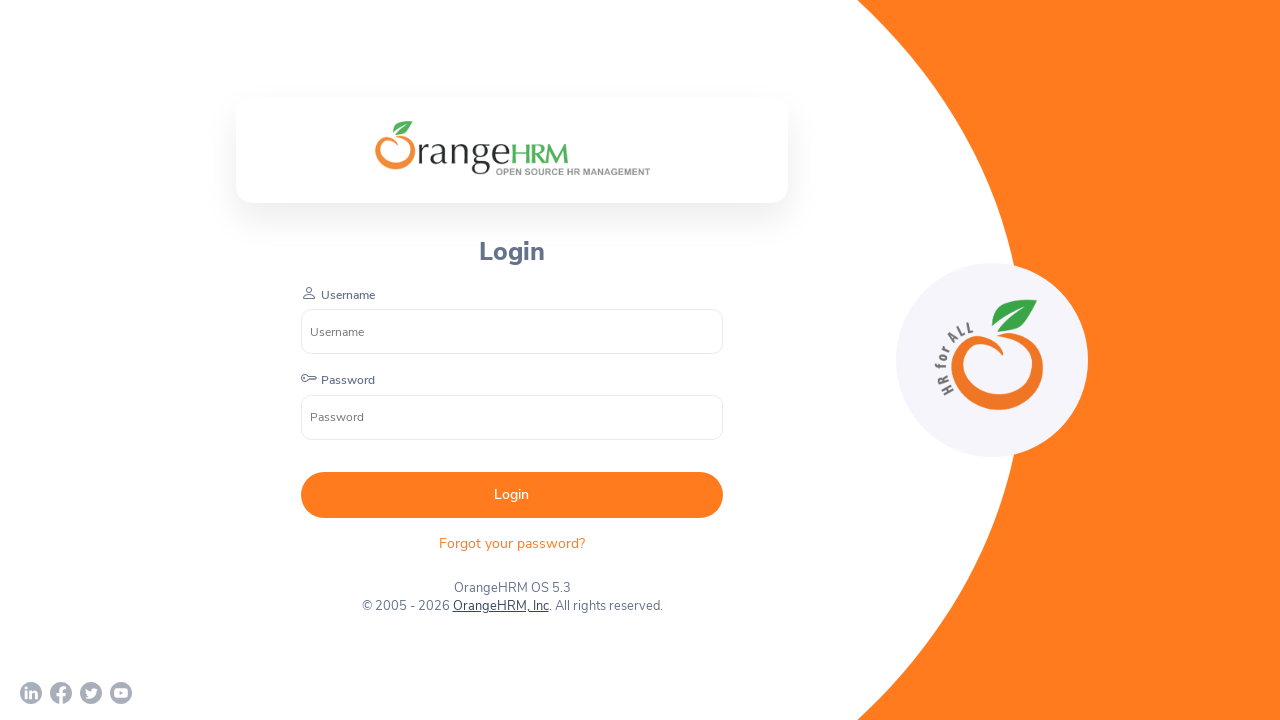

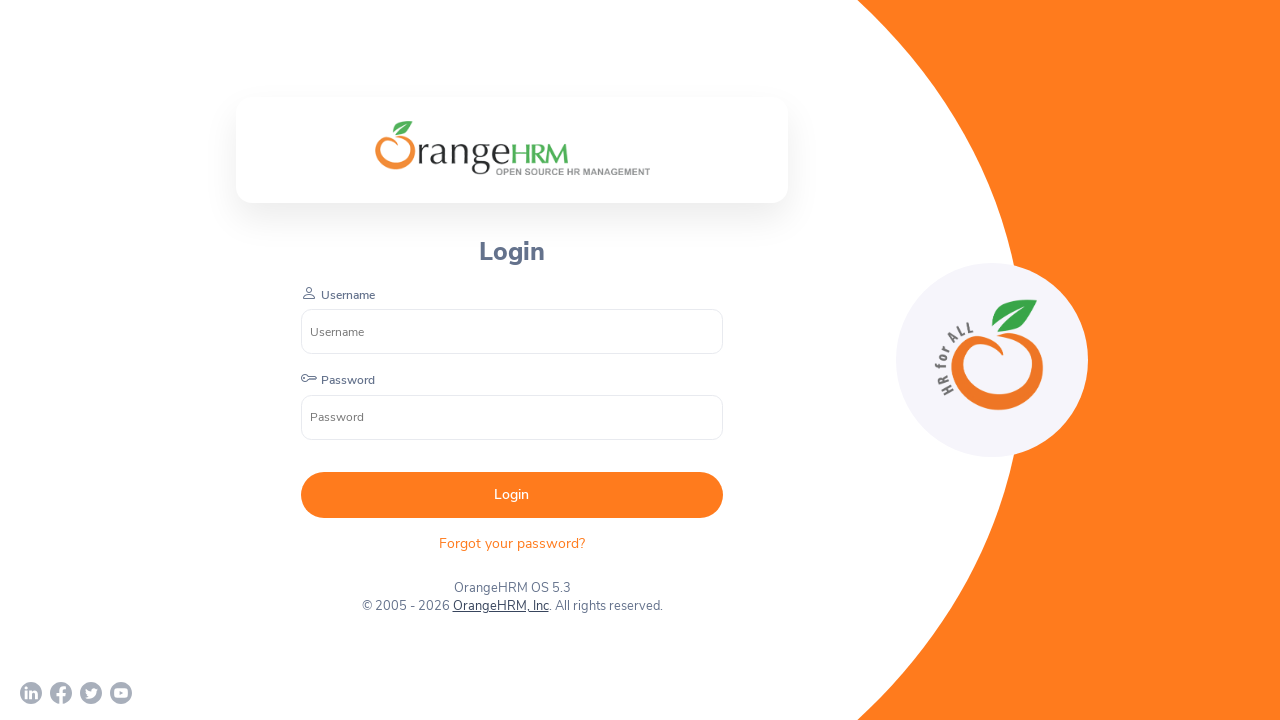